Double-clicks a button and verifies that the demo text changes to "Hello Automation Guys!"

Starting URL: https://automationfc.github.io/basic-form/index.html

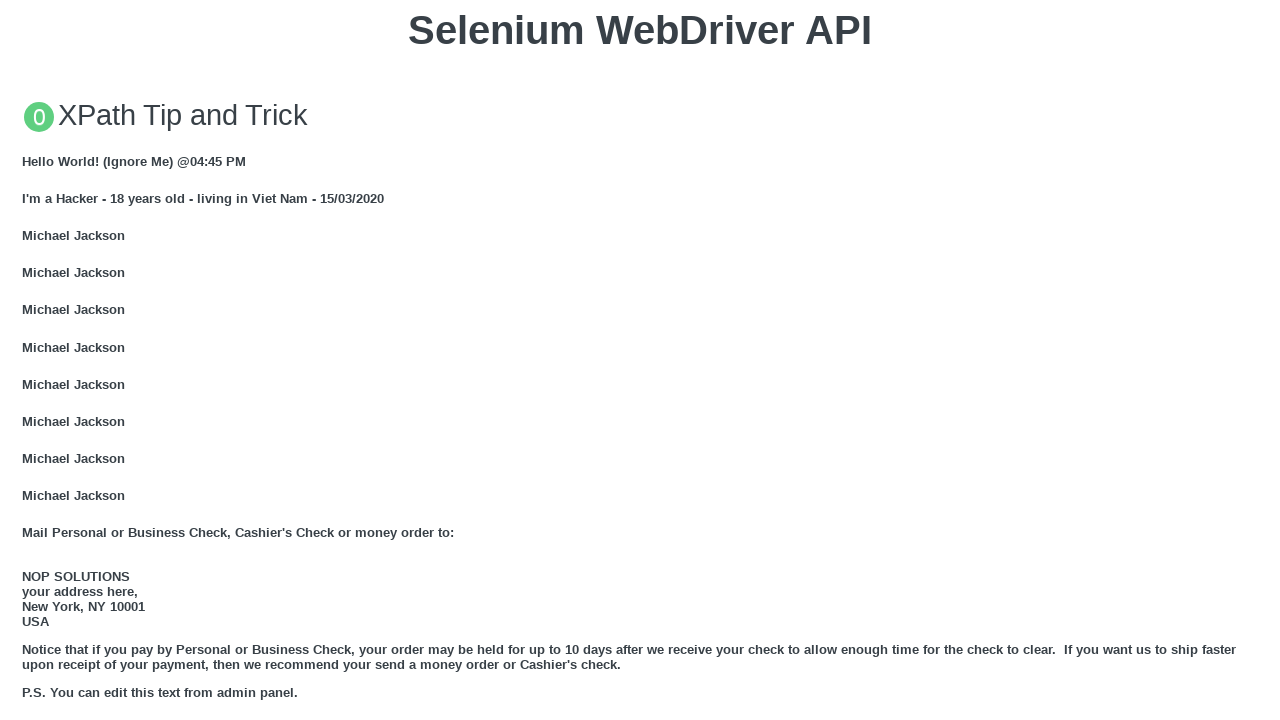

Navigated to the basic form page
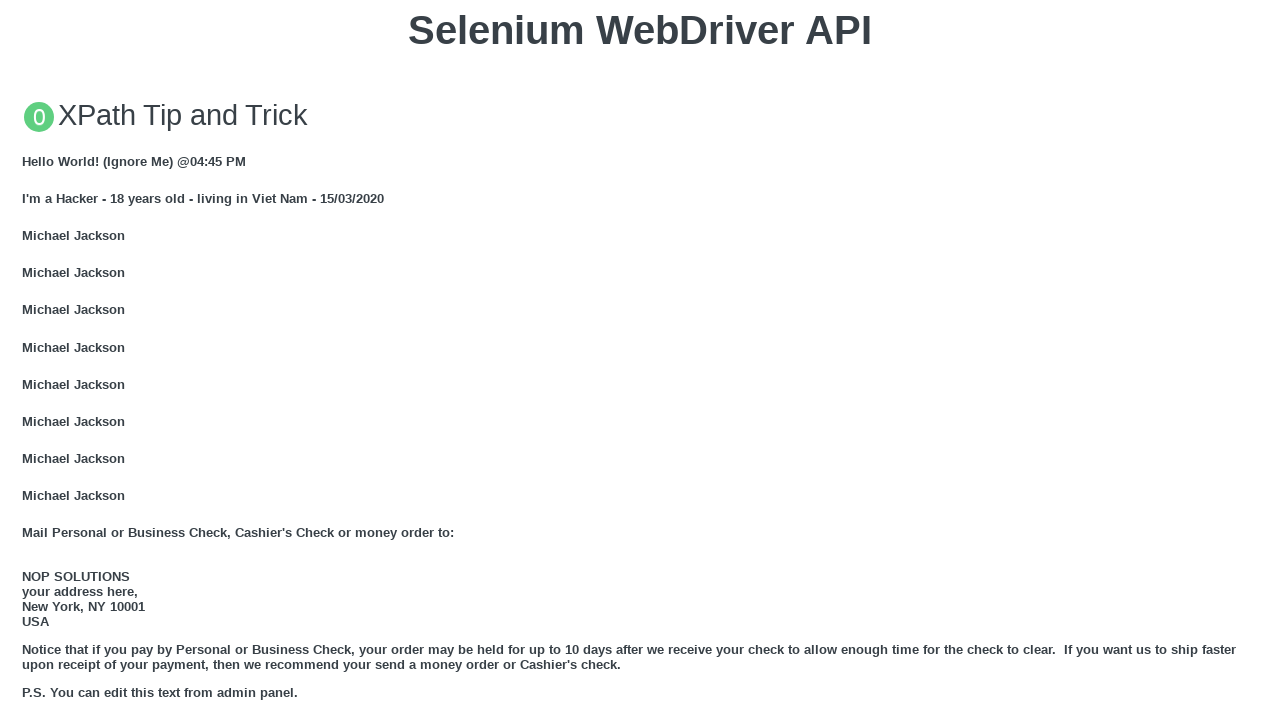

Double-clicked the 'Double click me' button at (640, 361) on xpath=//button[text()='Double click me']
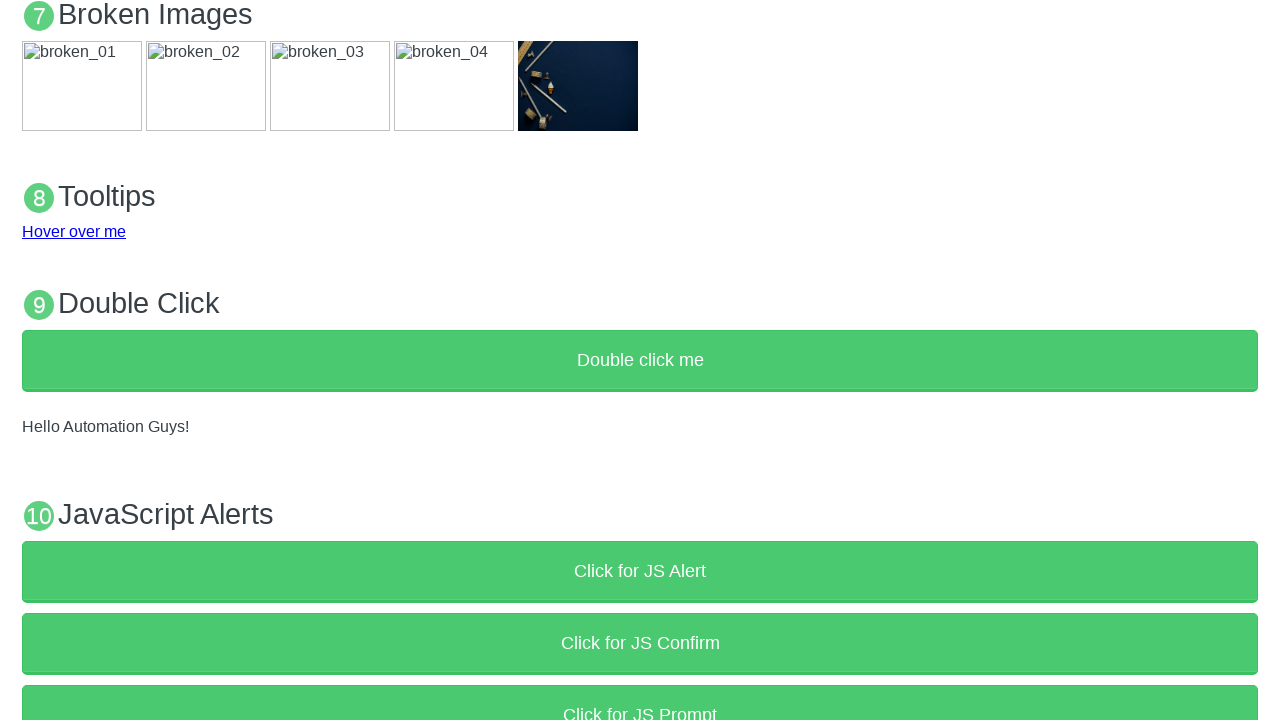

Verified that demo text changed to 'Hello Automation Guys!'
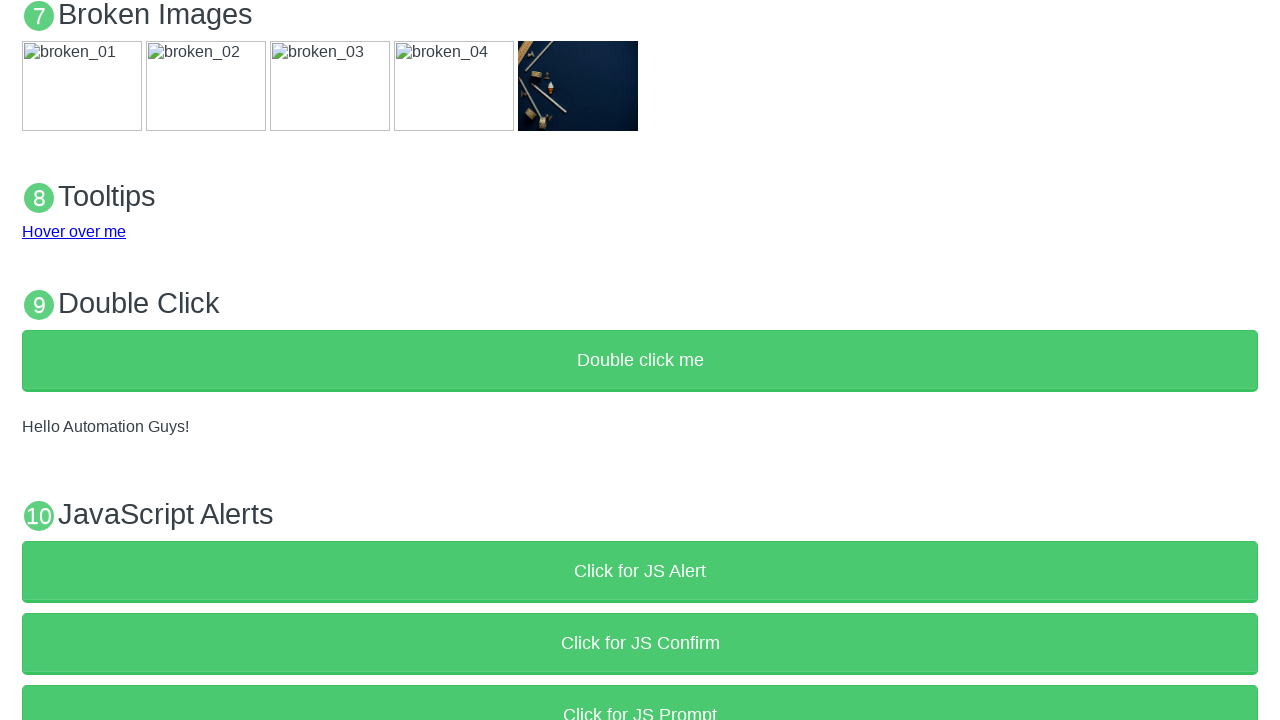

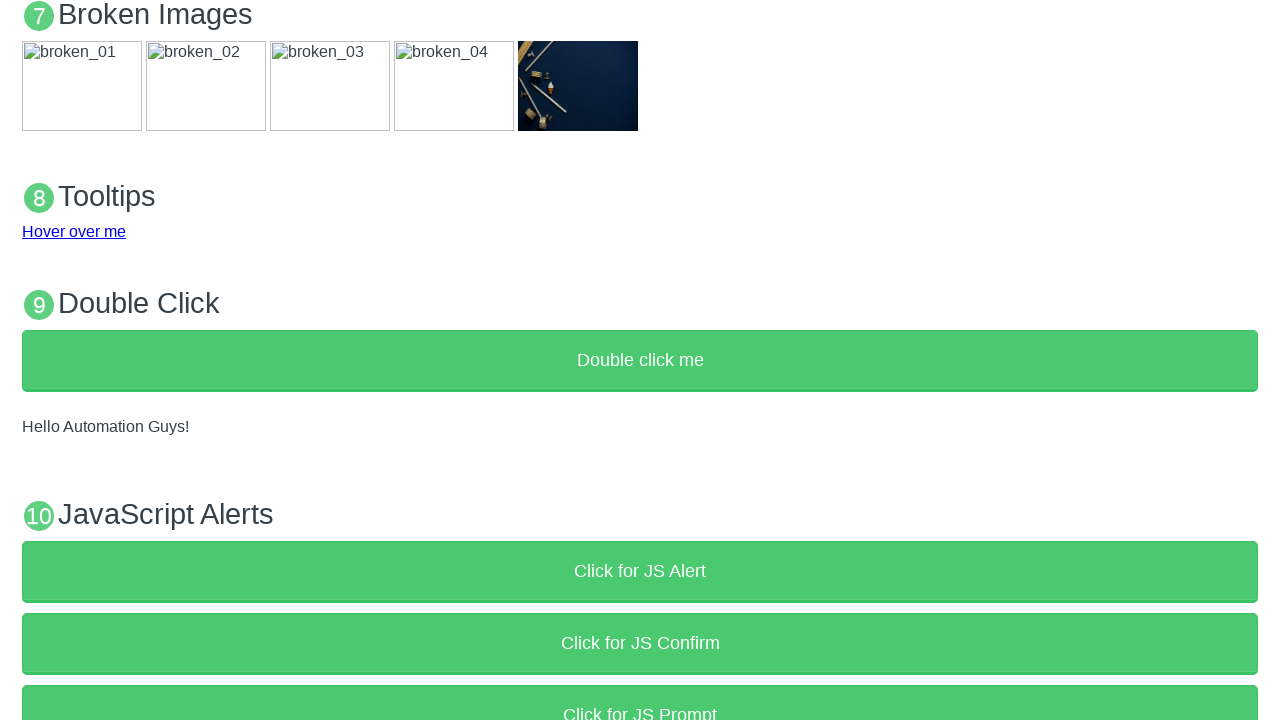